Tests connectivity to multiple websites by navigating to randomlists.com, dictionaryapi.dev, and merriam-webster.com

Starting URL: https://www.randomlists.com

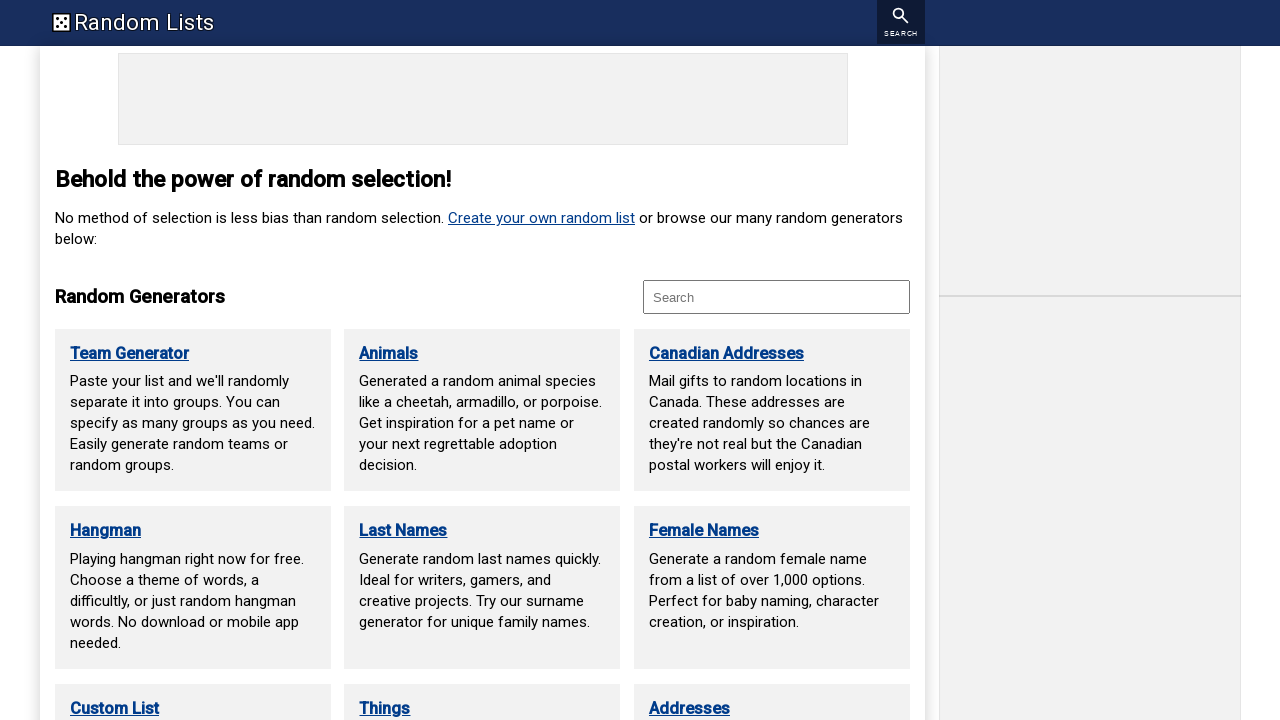

Waited for randomlists.com to load (domcontentloaded)
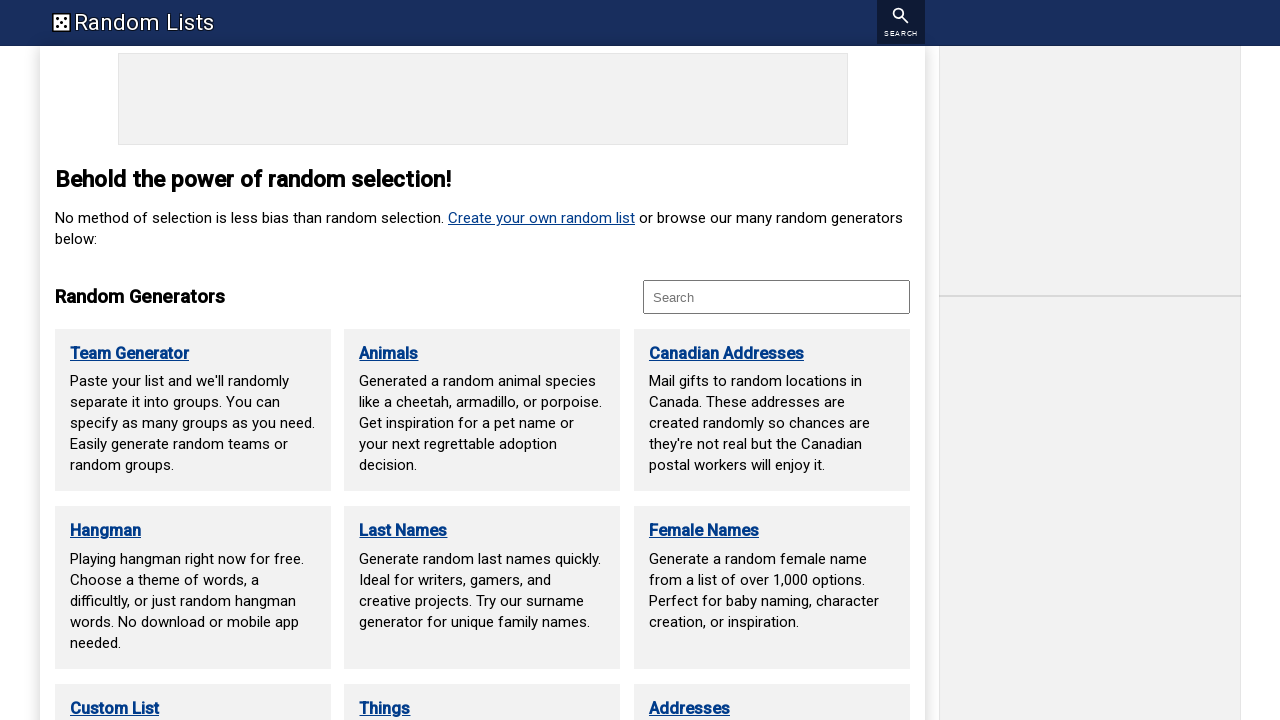

Navigated to Dictionary API (api.dictionaryapi.dev)
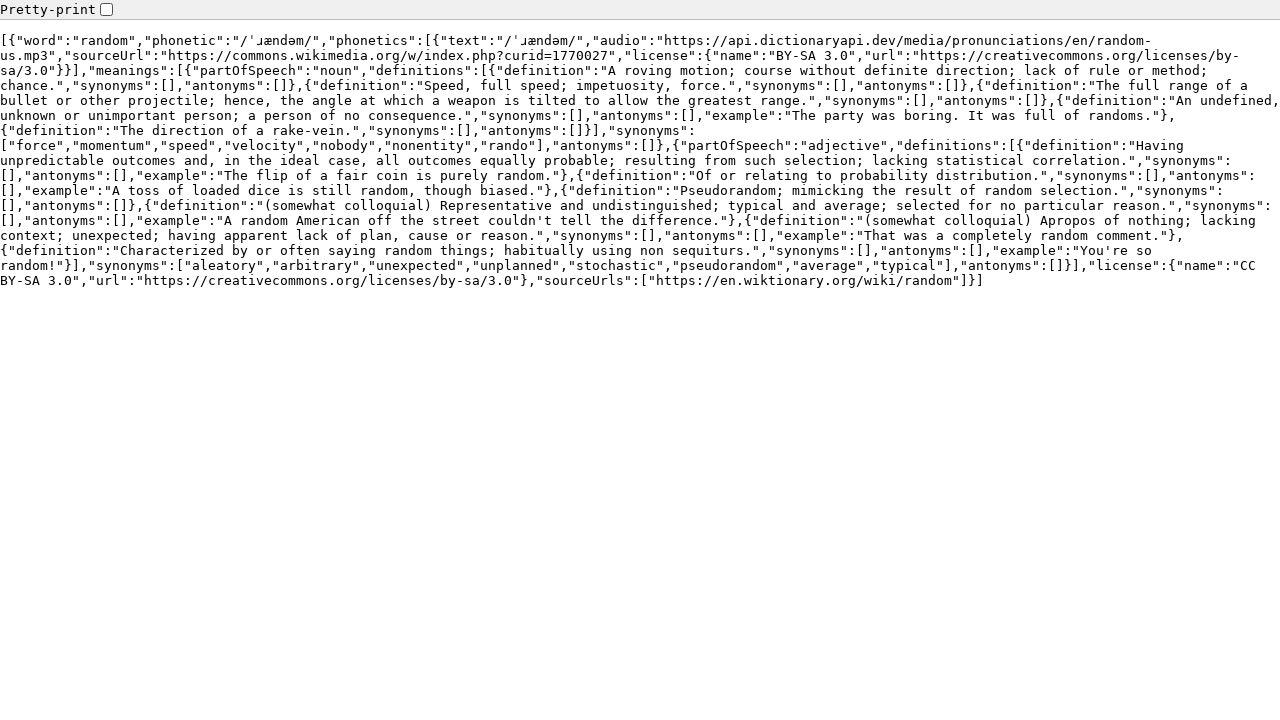

Waited for Dictionary API to load (domcontentloaded)
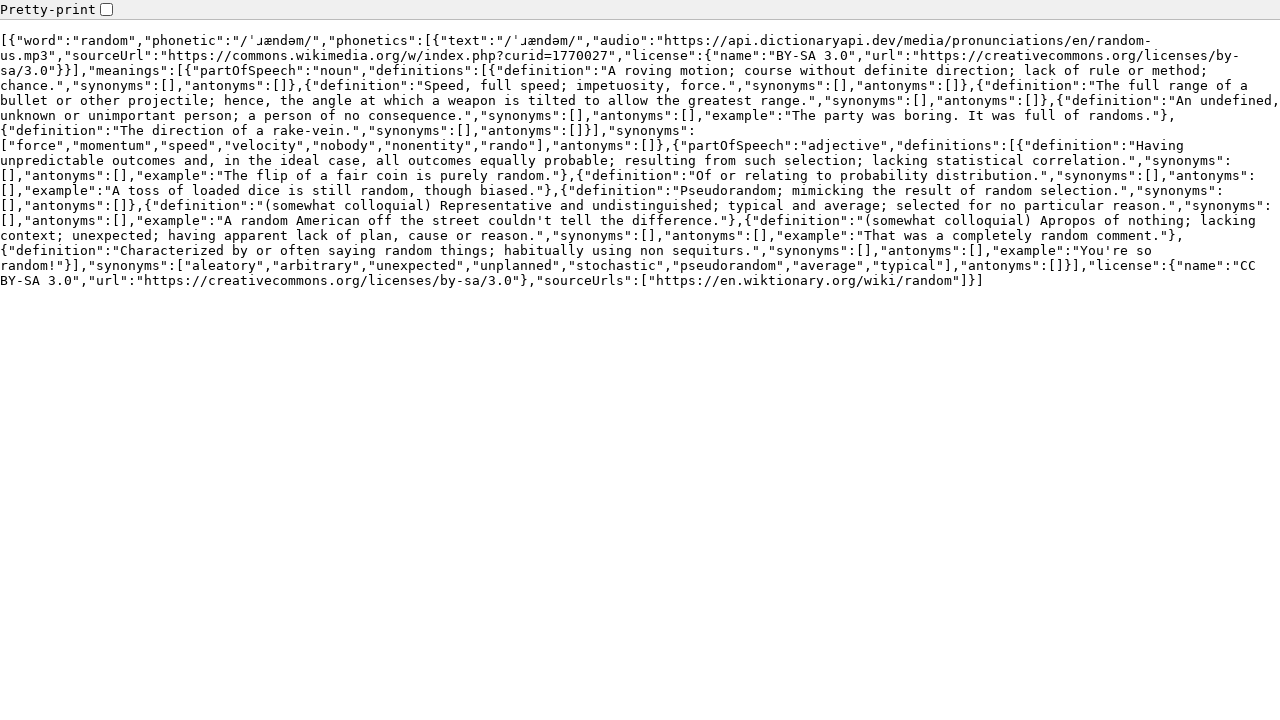

Navigated to Merriam-Webster dictionary
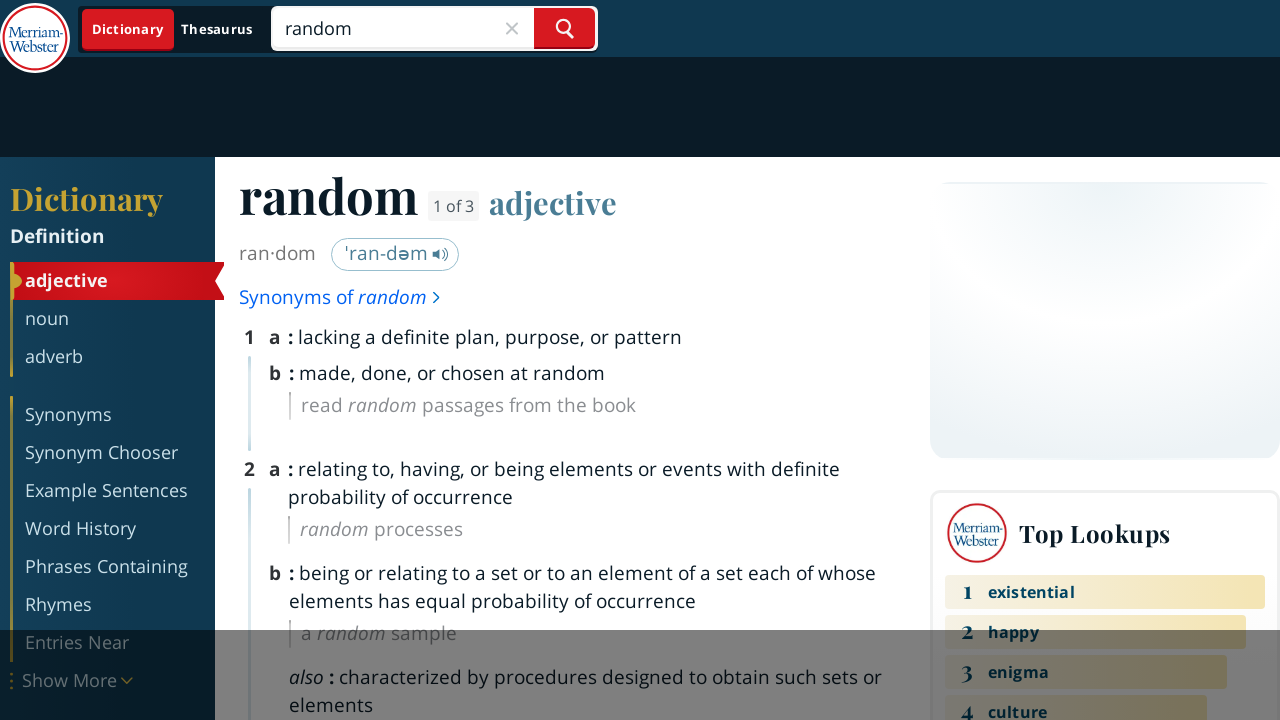

Waited for Merriam-Webster to load (domcontentloaded)
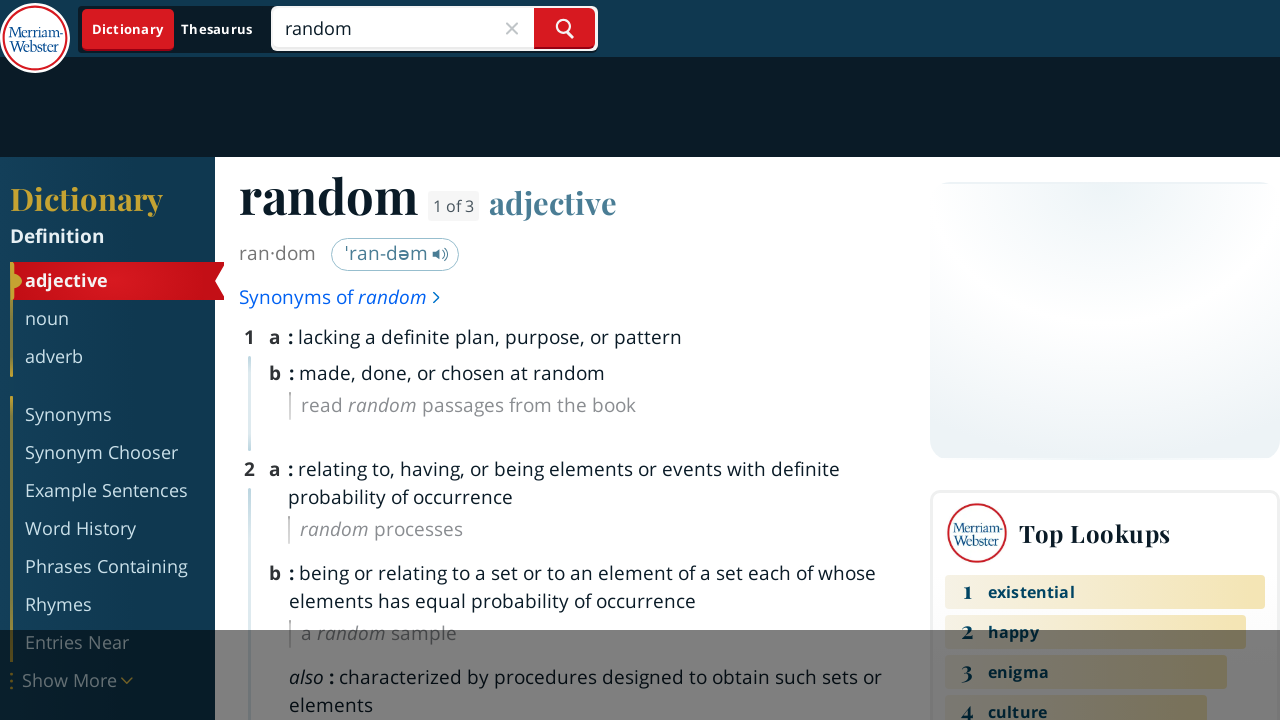

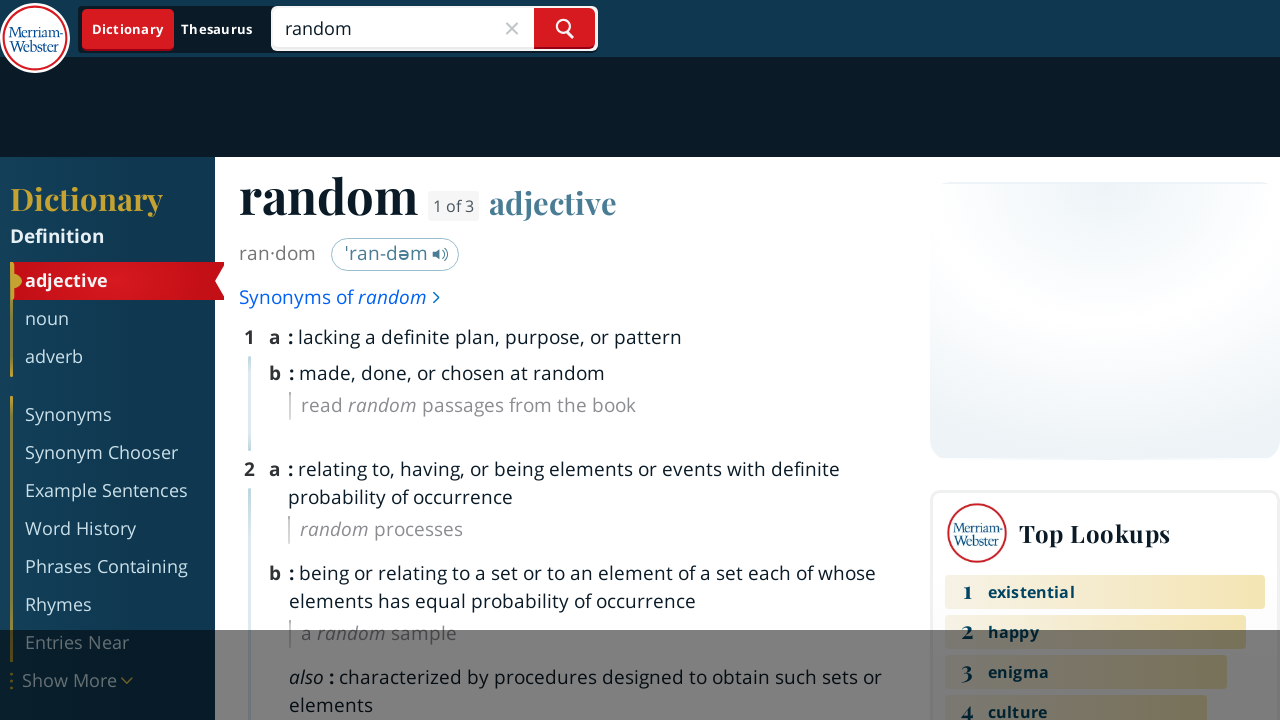